Tests form validation by entering a number that is too big (200) and verifying the error message "Number is too big" appears

Starting URL: https://kristinek.github.io/site/tasks/enter_a_number

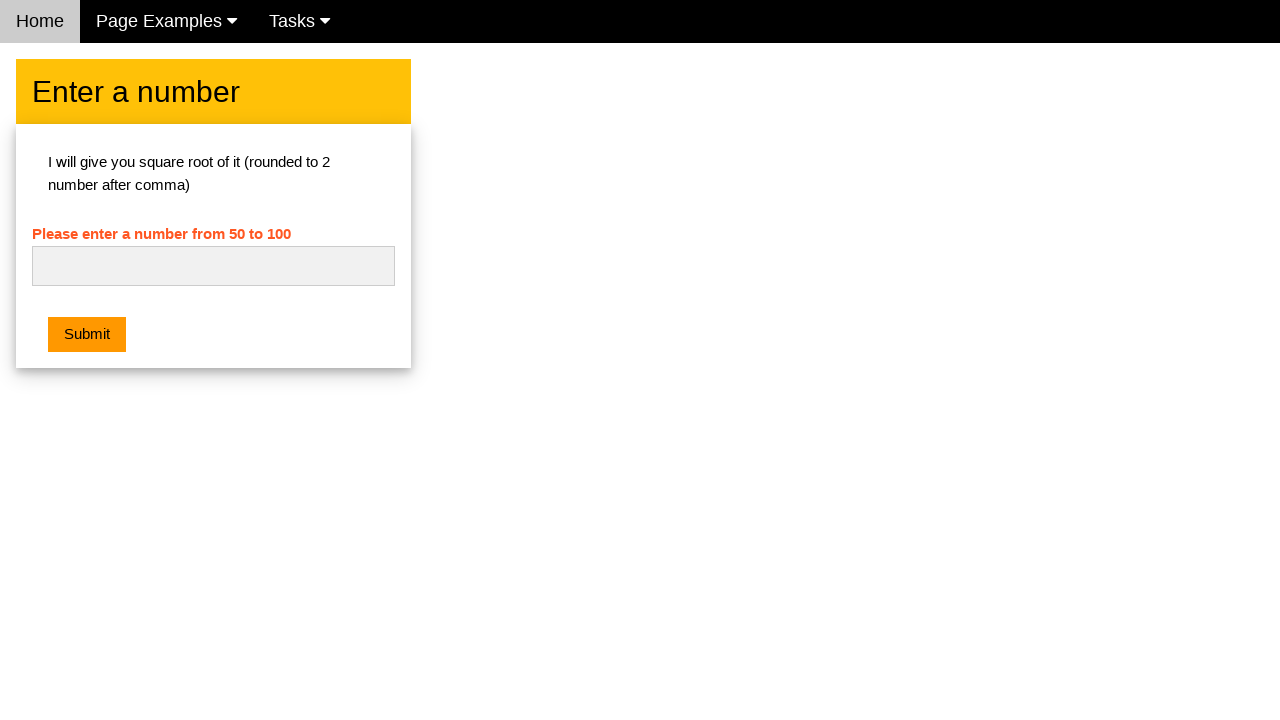

Navigated to the enter a number form page
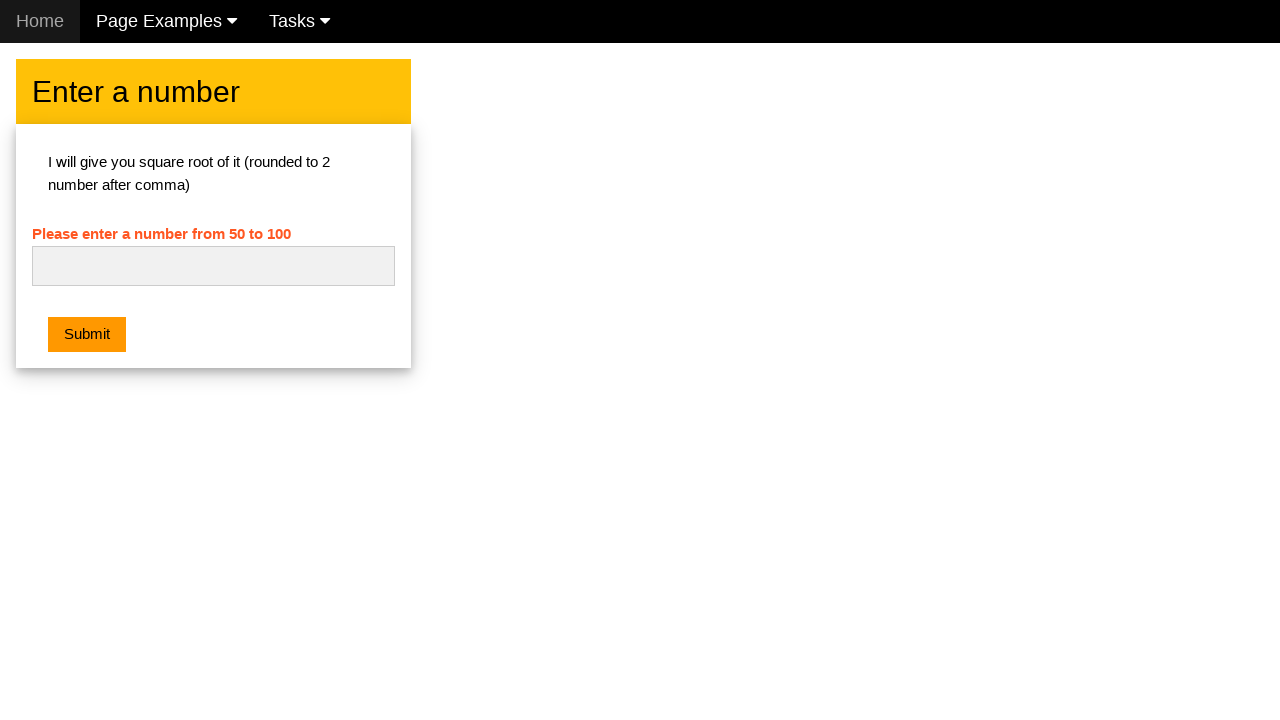

Entered the number 200 which is too big on #numb
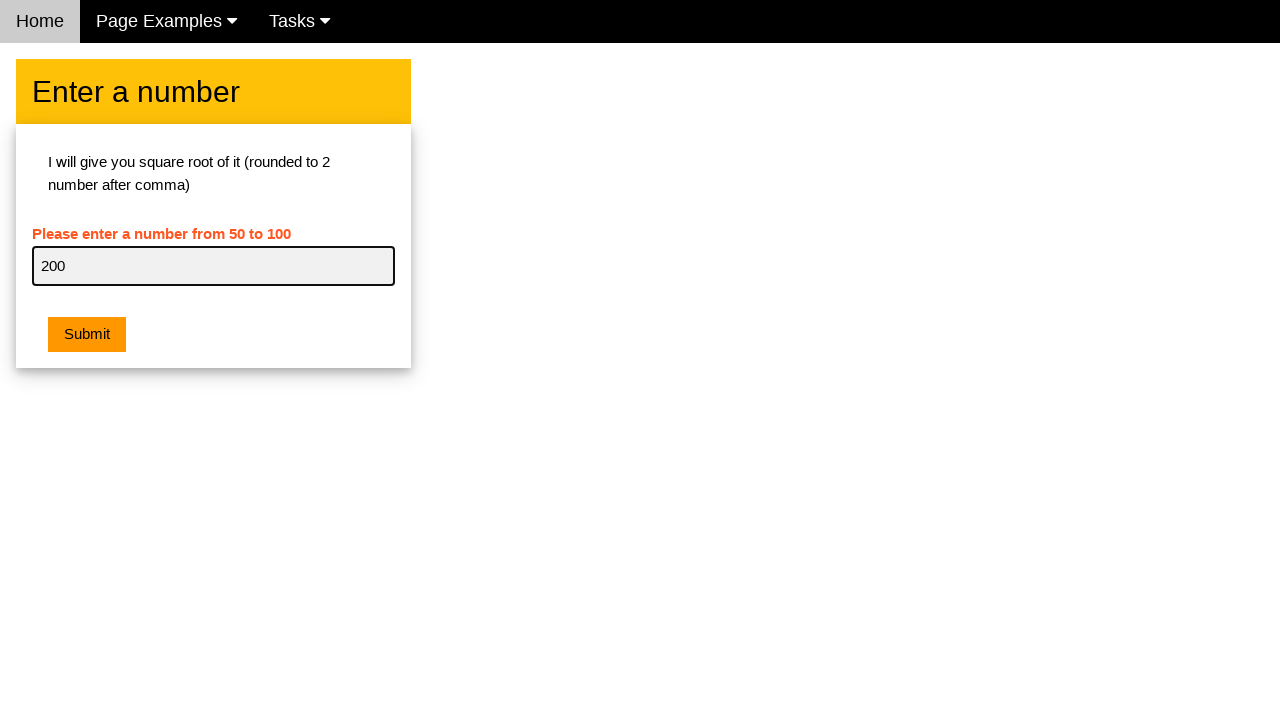

Clicked the submit button to trigger form validation at (87, 335) on button[type='submit'], input[type='submit'], button:has-text('Submit')
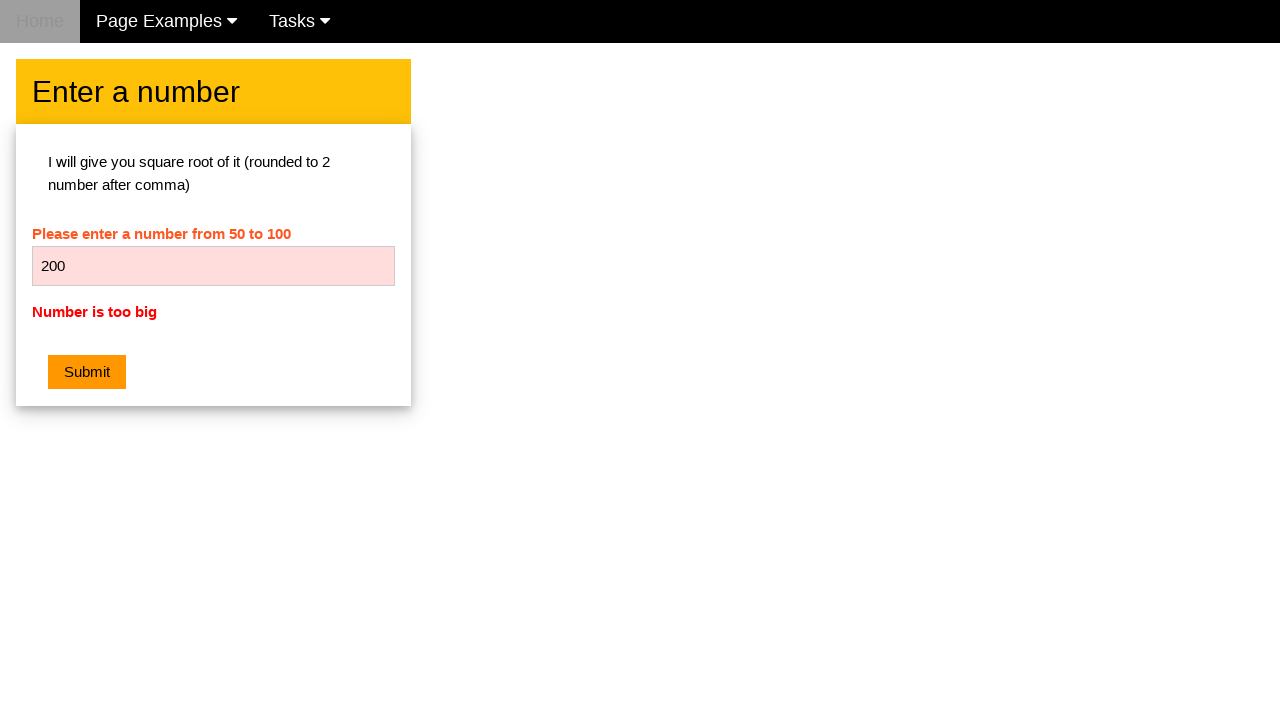

Error message 'Number is too big' appeared as expected
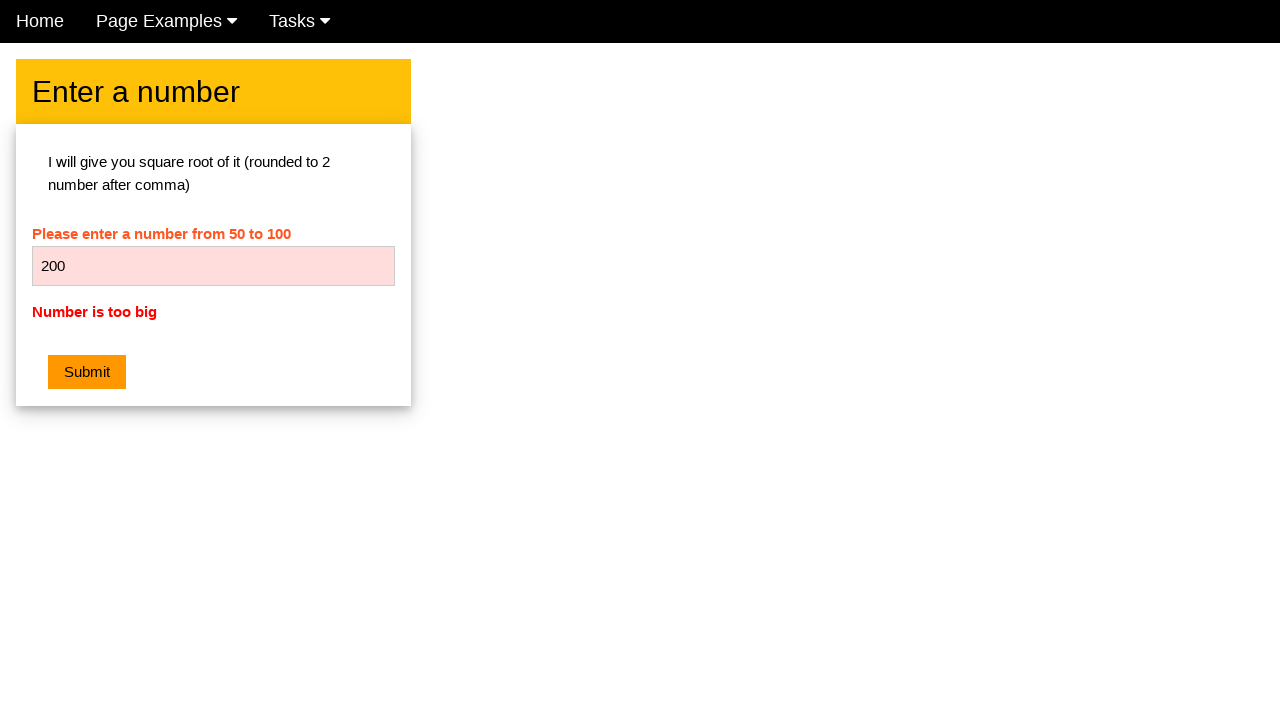

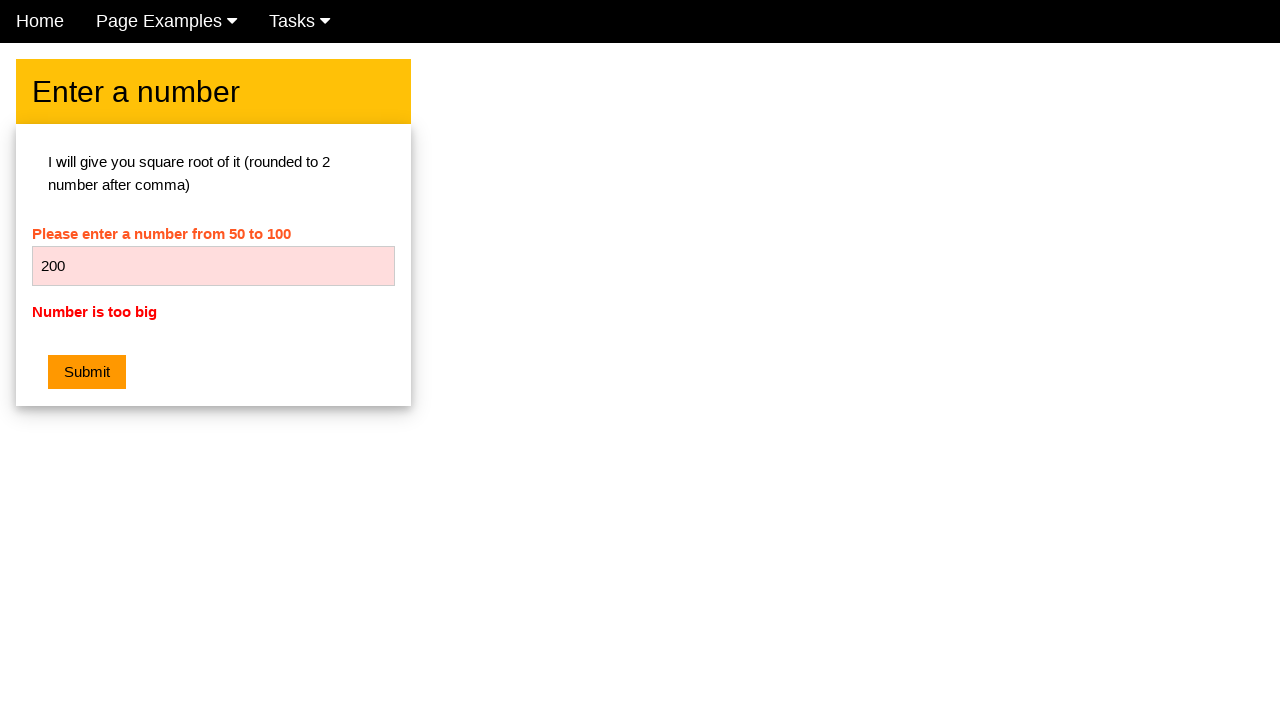